Navigates to Python.org and attempts to wait for a dynamic element

Starting URL: https://python.org

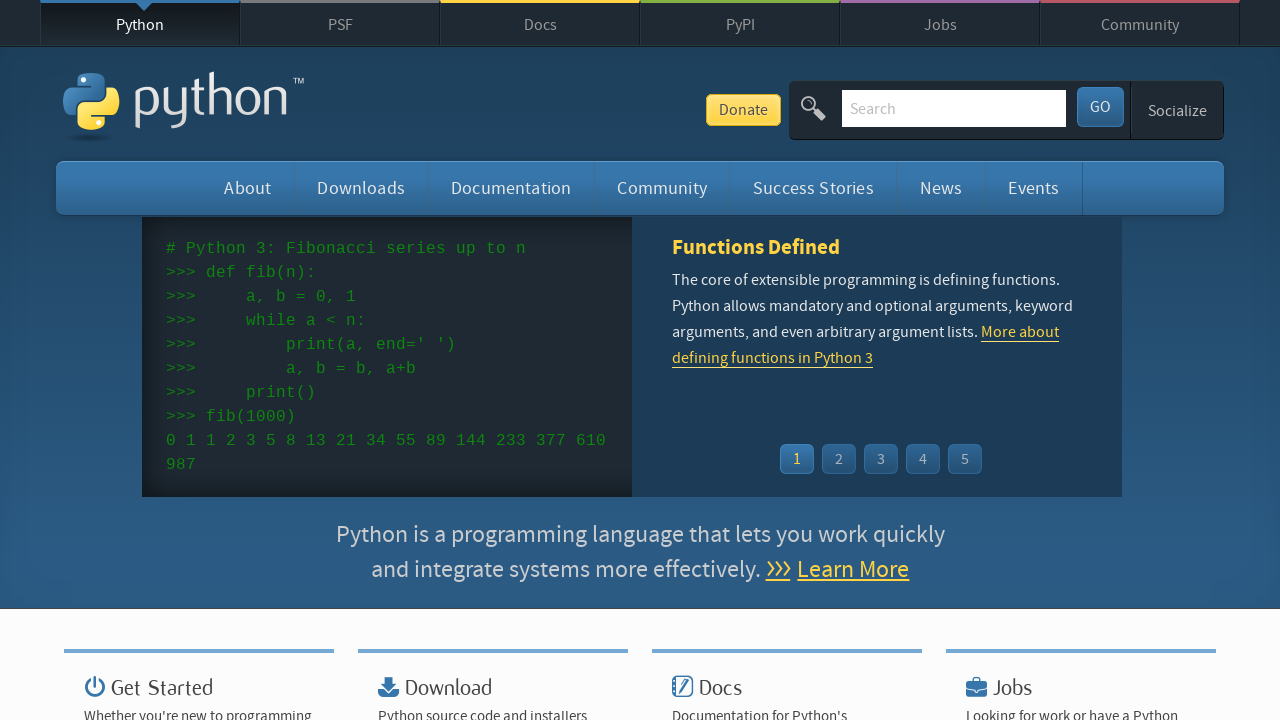

Navigated to https://python.org
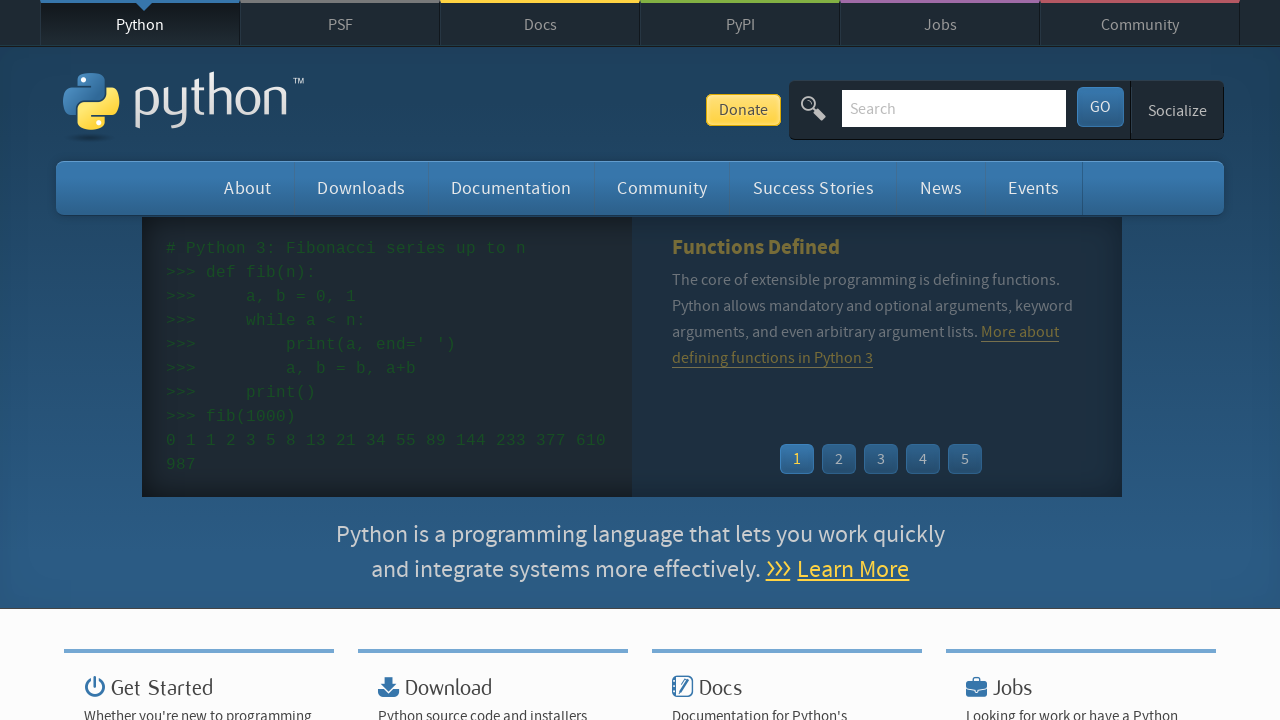

Dynamic element #myDynamicElement not found within timeout (expected behavior)
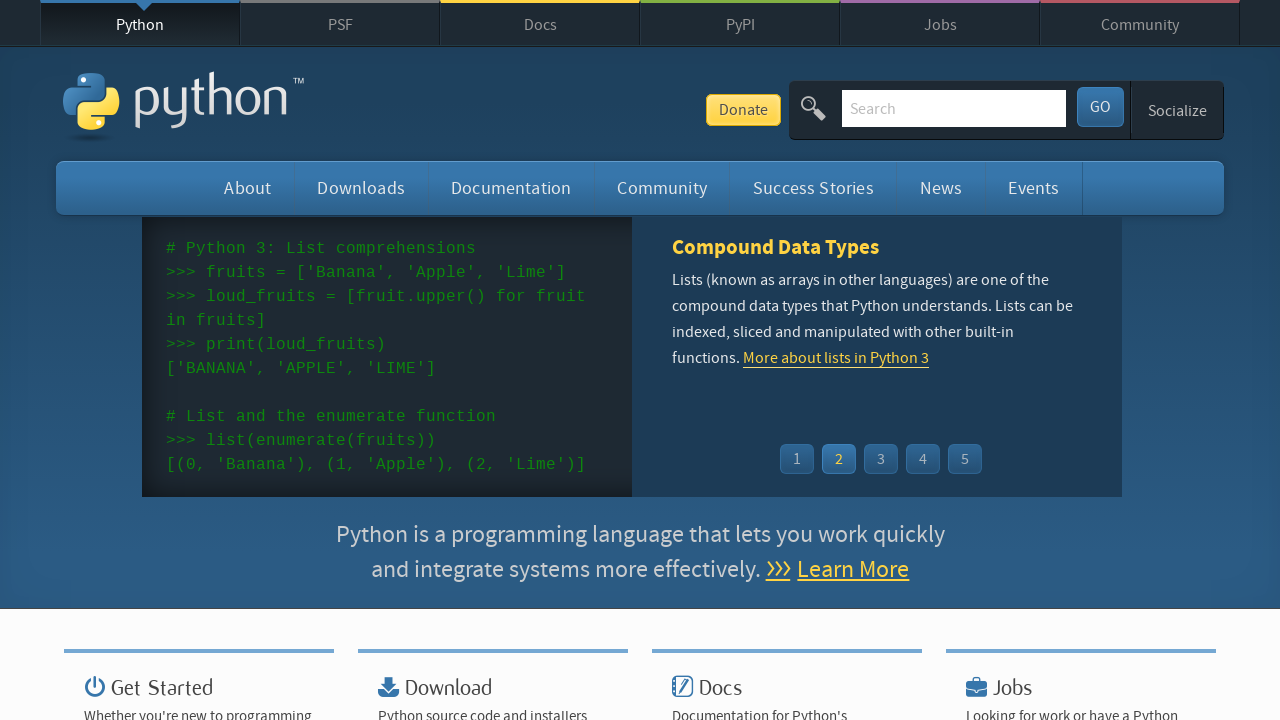

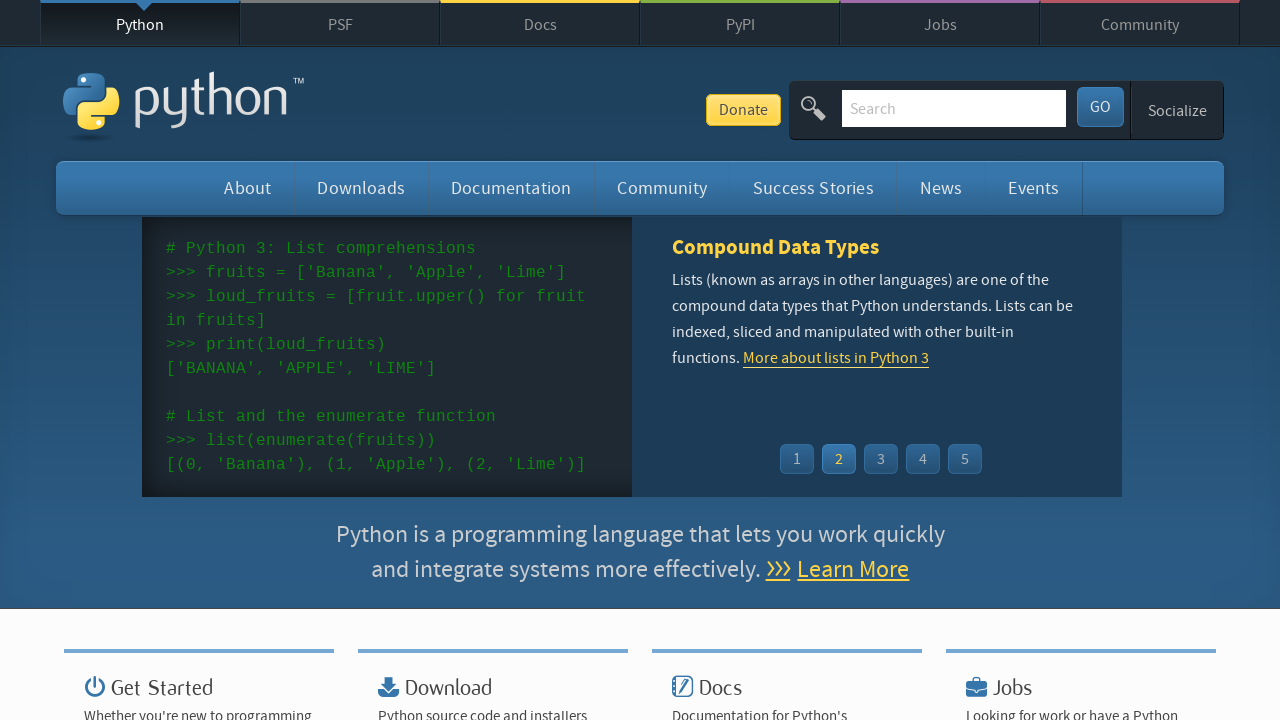